Opens styles page and verifies that the correct header "Lorem ipsum" is displayed

Starting URL: https://kristinek.github.io/site/examples/styles

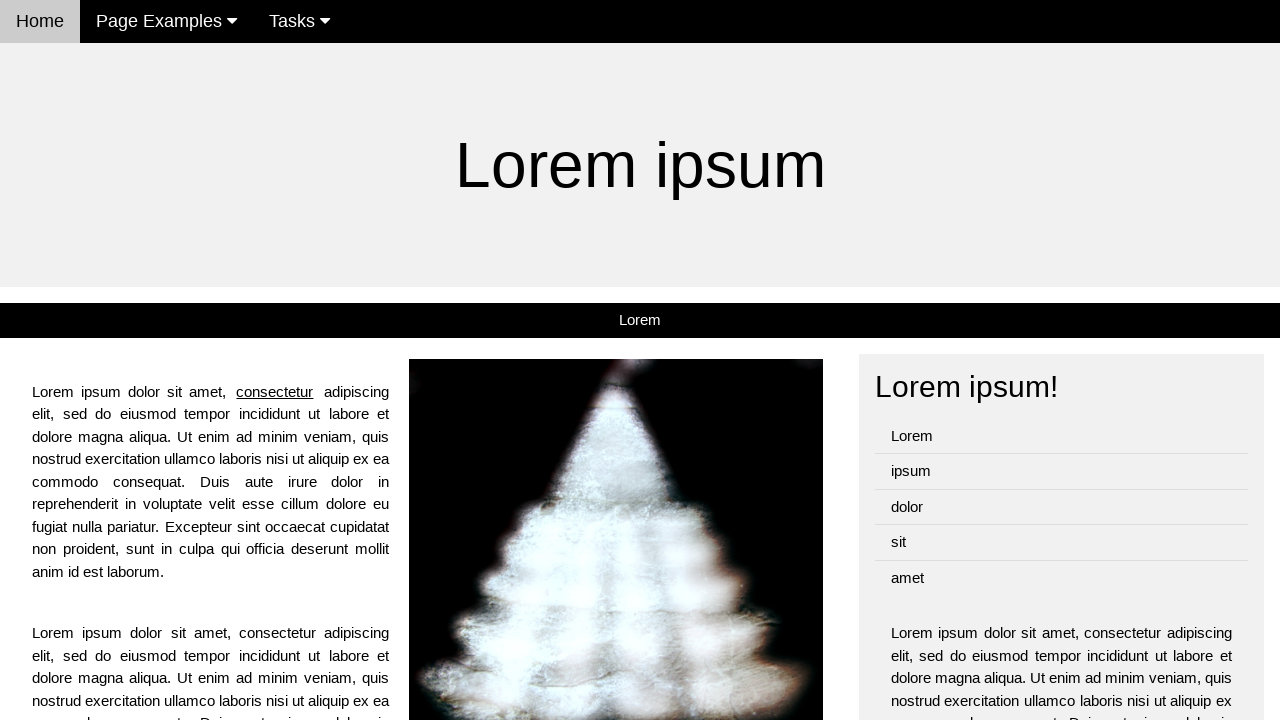

Navigated to styles page
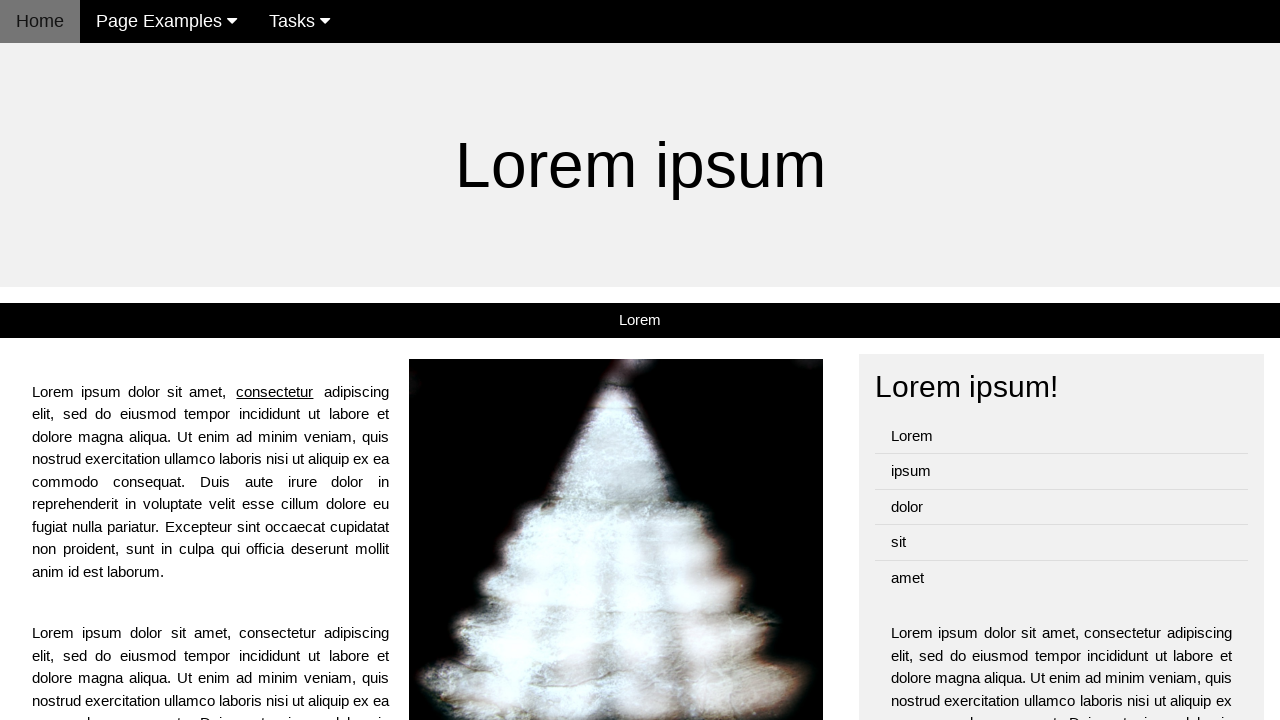

Located h1 header element
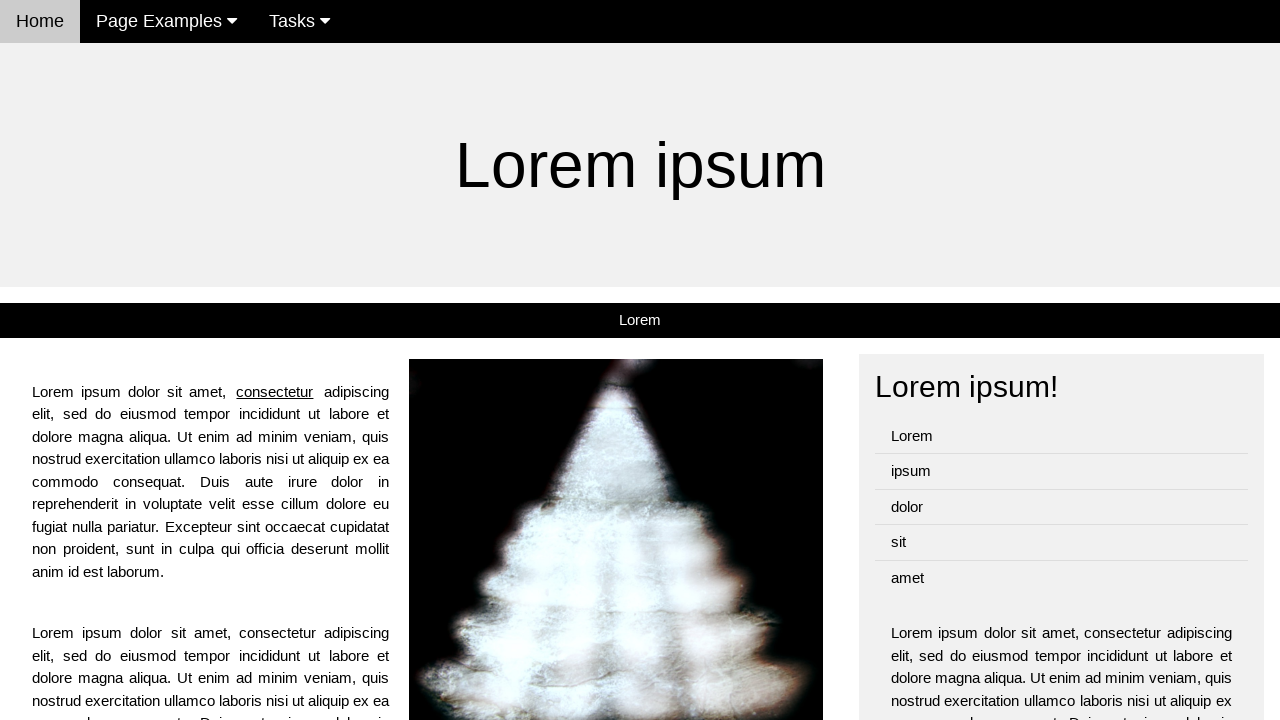

Verified header text is 'Lorem ipsum'
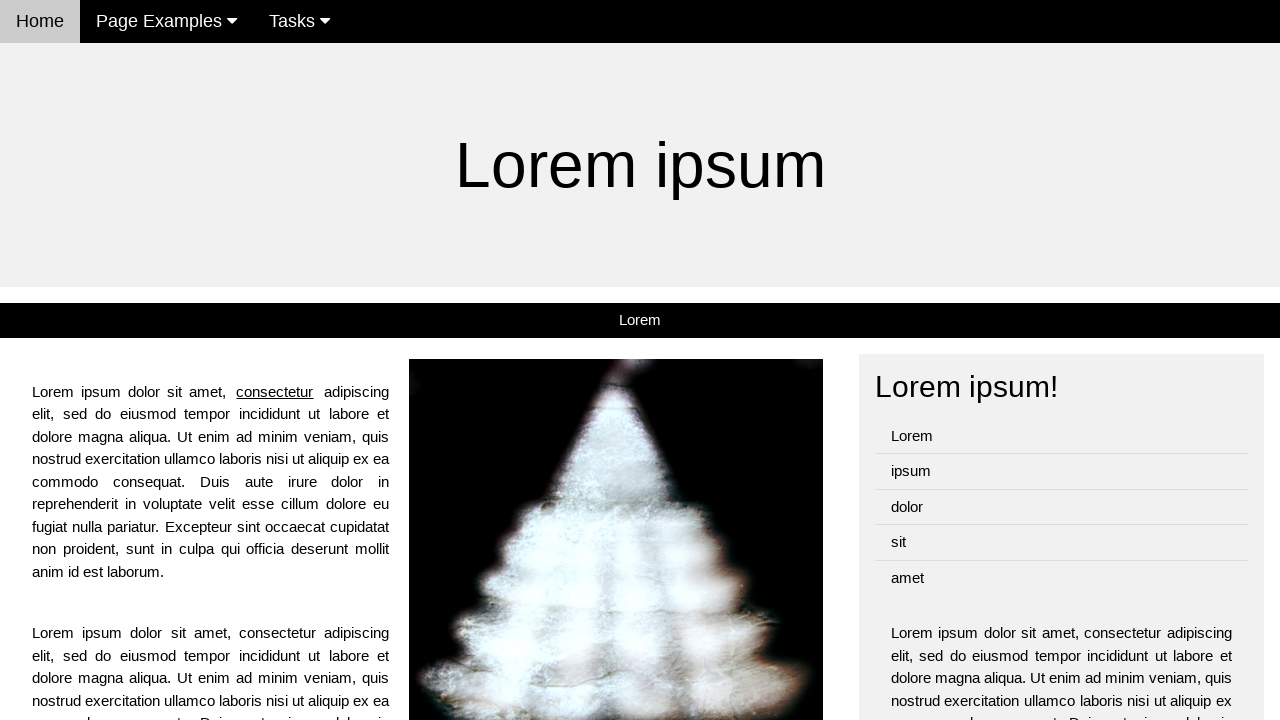

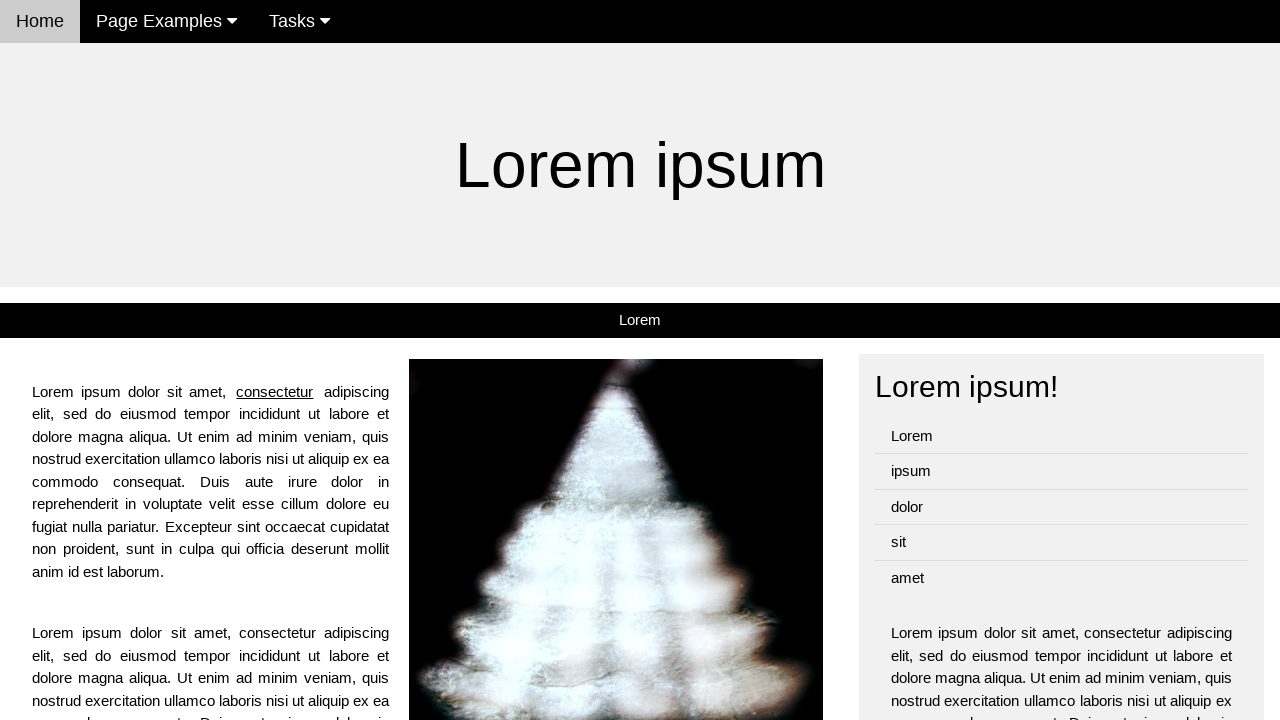